Tests JavaScript confirm dialog by dismissing it and verifying that the result text is not "You clicked: Ok"

Starting URL: https://the-internet.herokuapp.com/javascript_alerts

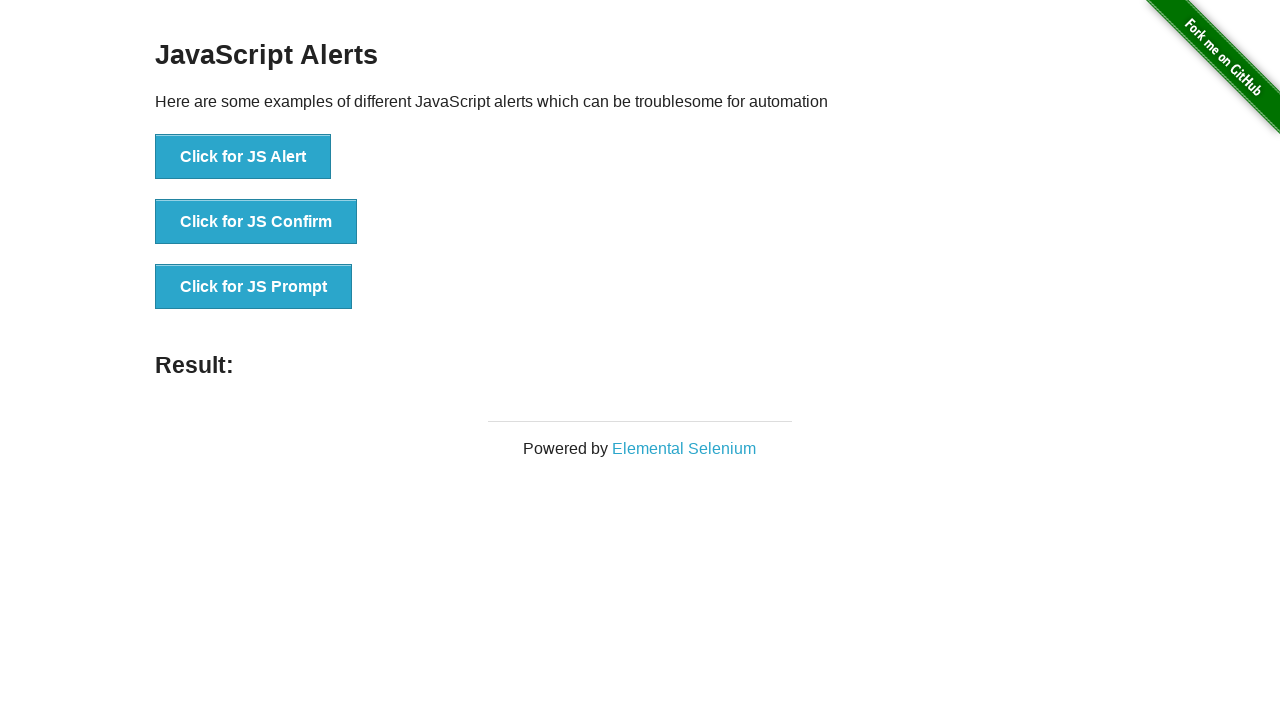

Clicked button to trigger JS confirm dialog at (256, 222) on xpath=//button[normalize-space()='Click for JS Confirm']
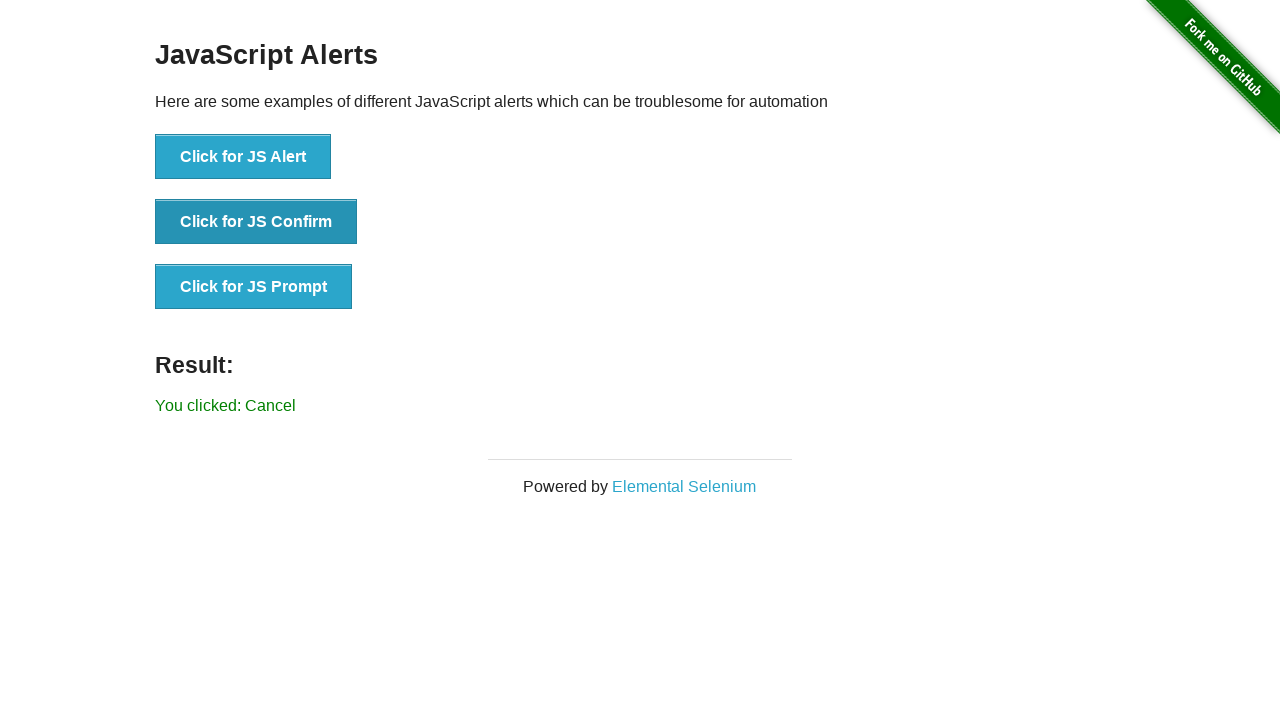

Set up dialog handler to dismiss alerts
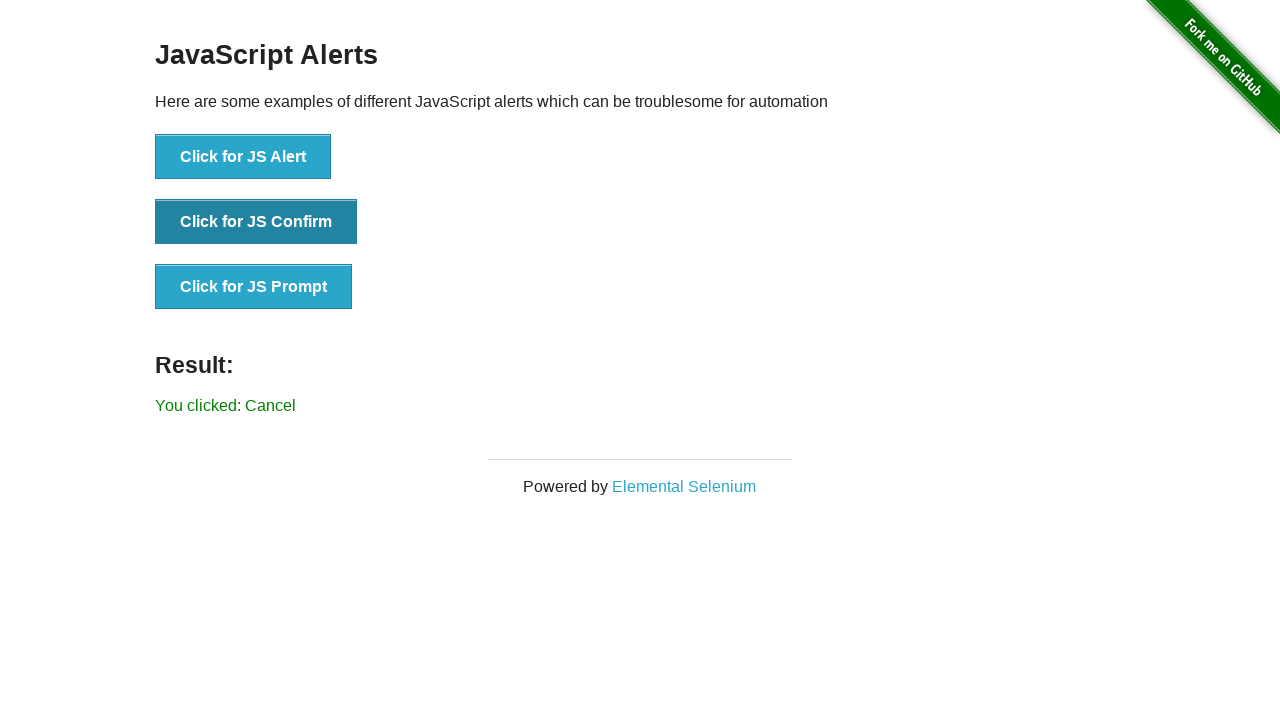

Clicked JS confirm button and dismissed the dialog at (256, 222) on xpath=//button[normalize-space()='Click for JS Confirm']
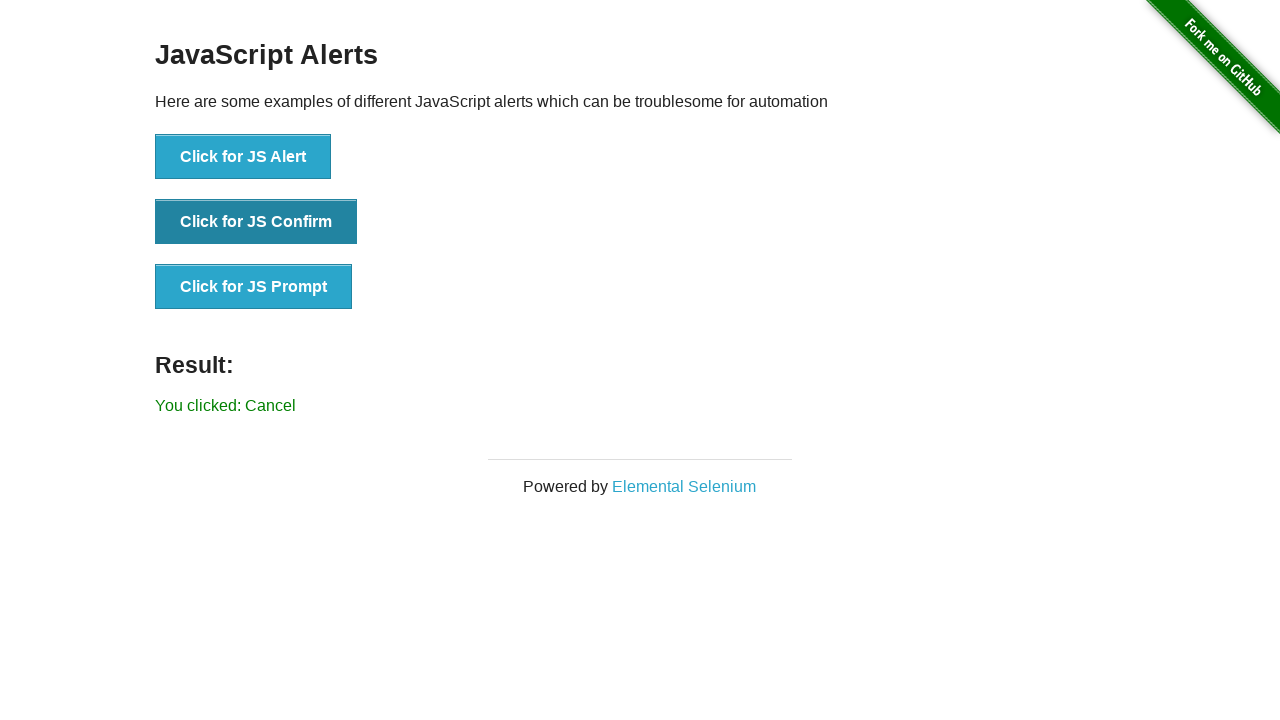

Retrieved result text from page
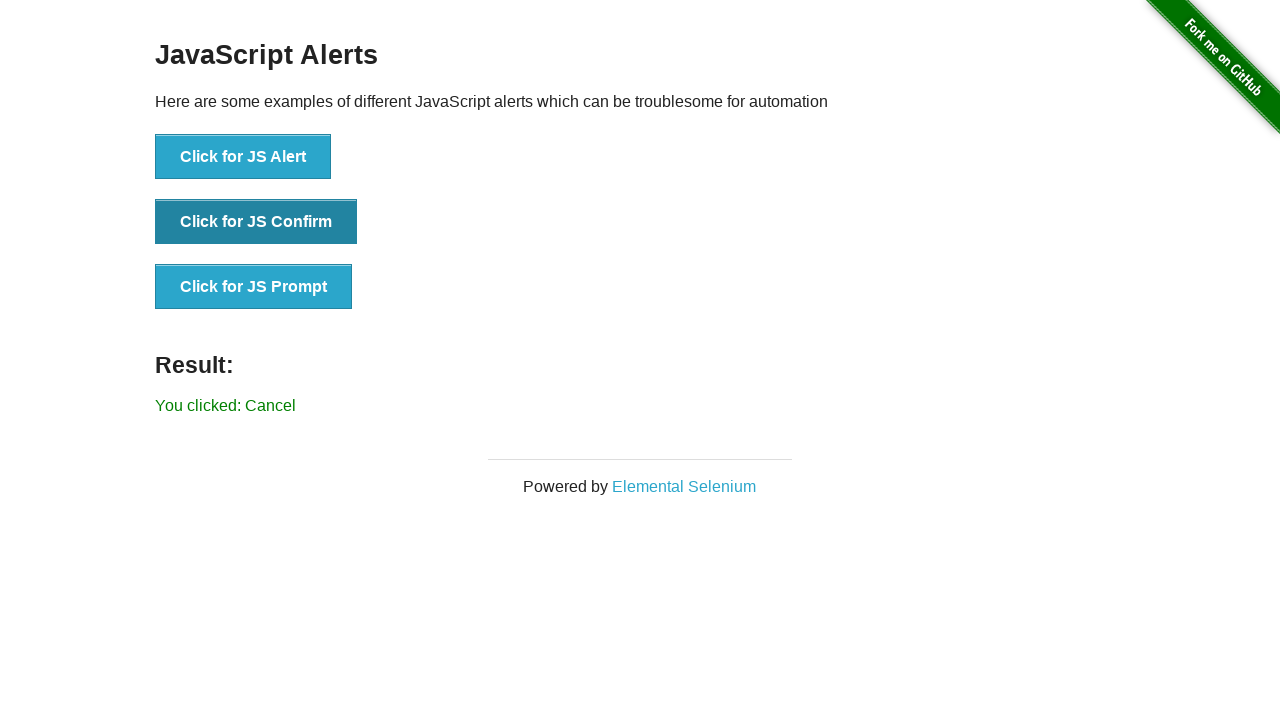

Verified that result text is not 'You clicked: Ok'
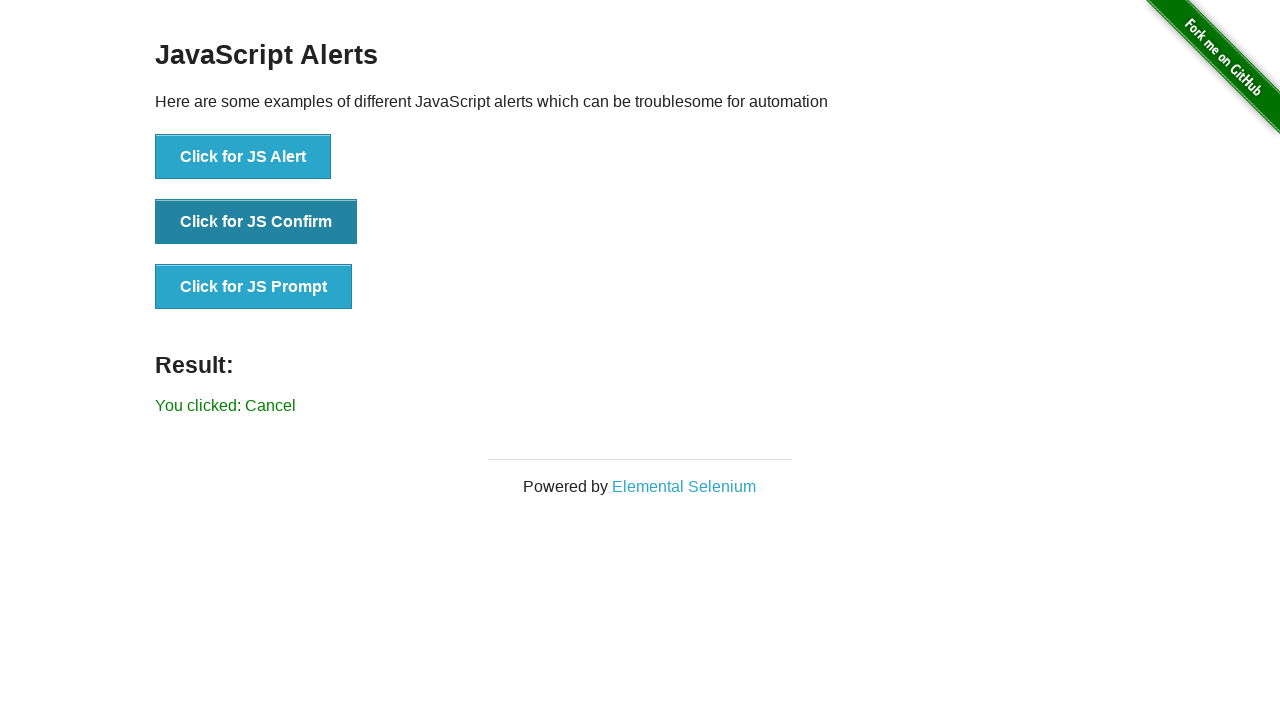

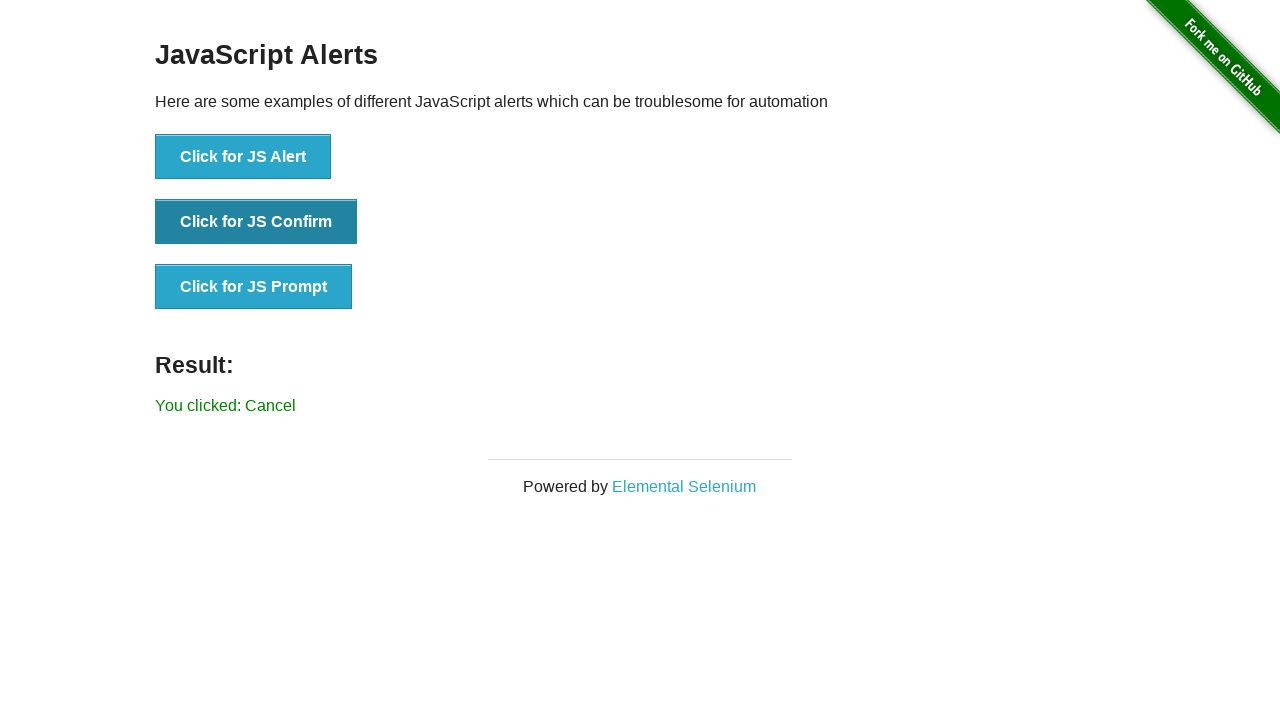